Tests interaction with a dynamic form element by filling a text field with a name and clicking a "Show me" button to demonstrate handling dynamic elements.

Starting URL: http://seleniumpractise.blogspot.com/2016/09/how-to-work-with-disable-textbox-or.html

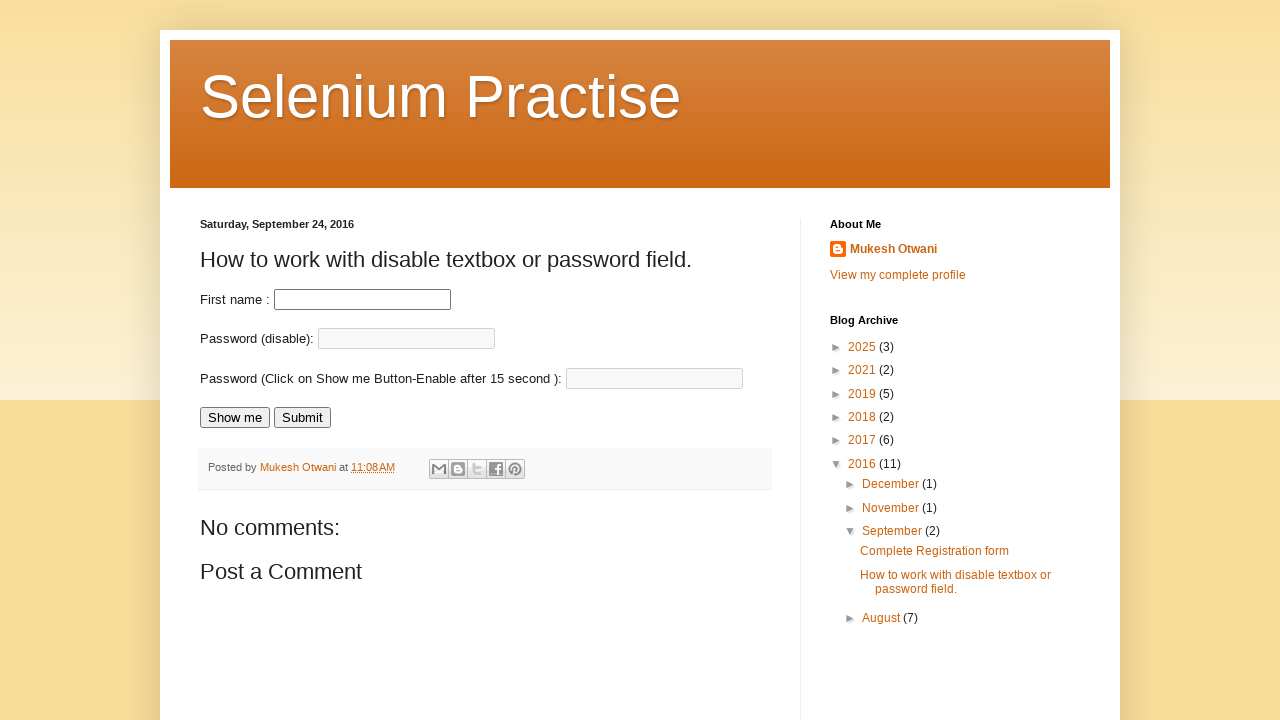

Navigated to dynamic form test page
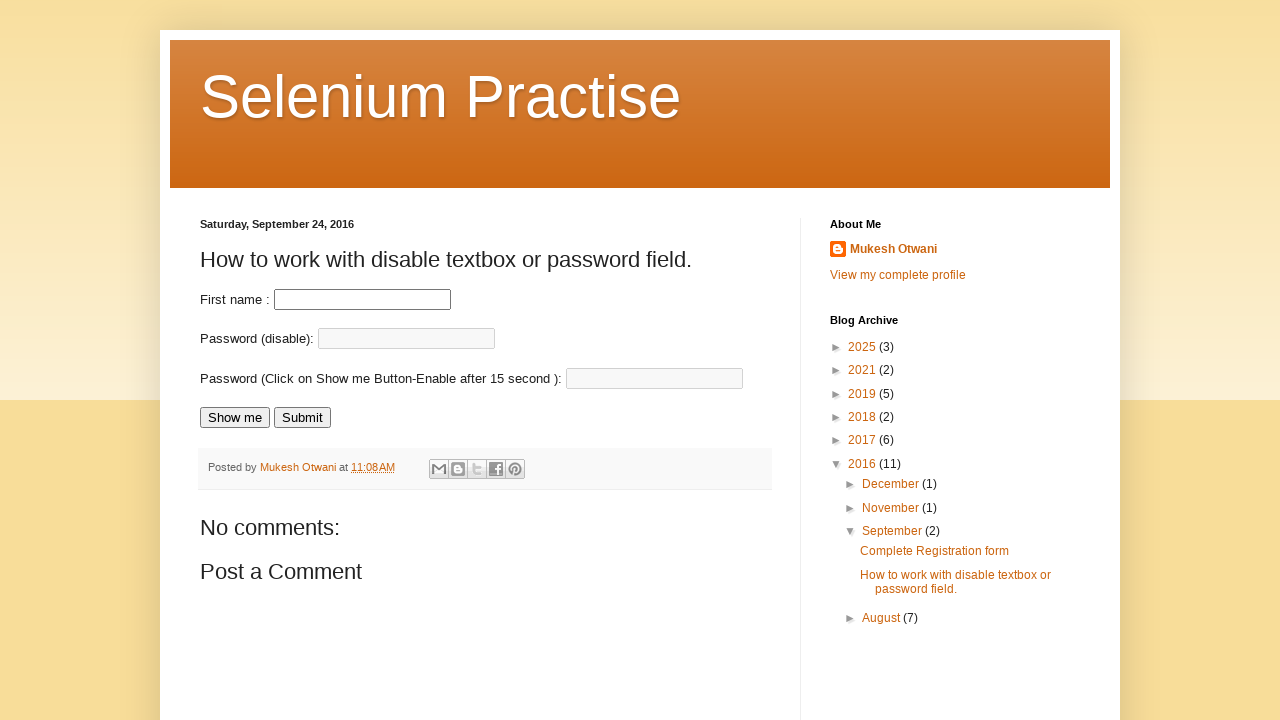

Filled first name field with 'Sapient' on input#fname
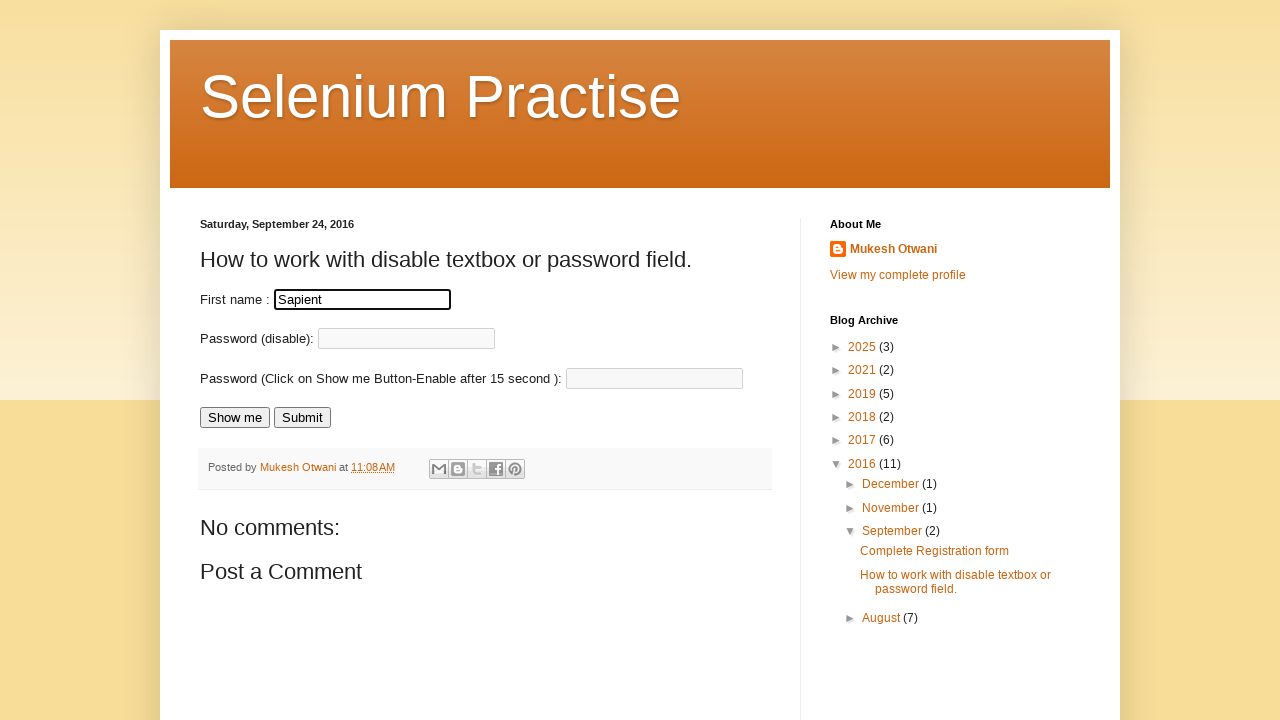

Clicked 'Show me' button to interact with dynamic element at (235, 418) on input[value='Show me']
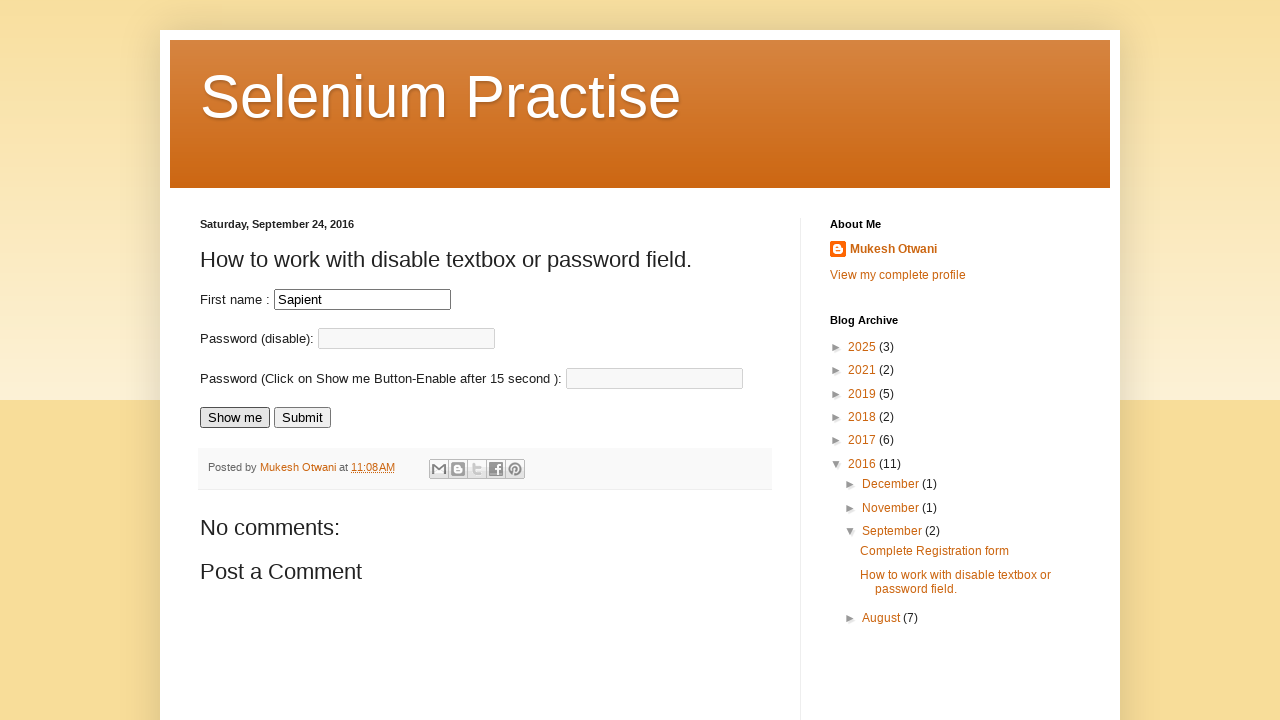

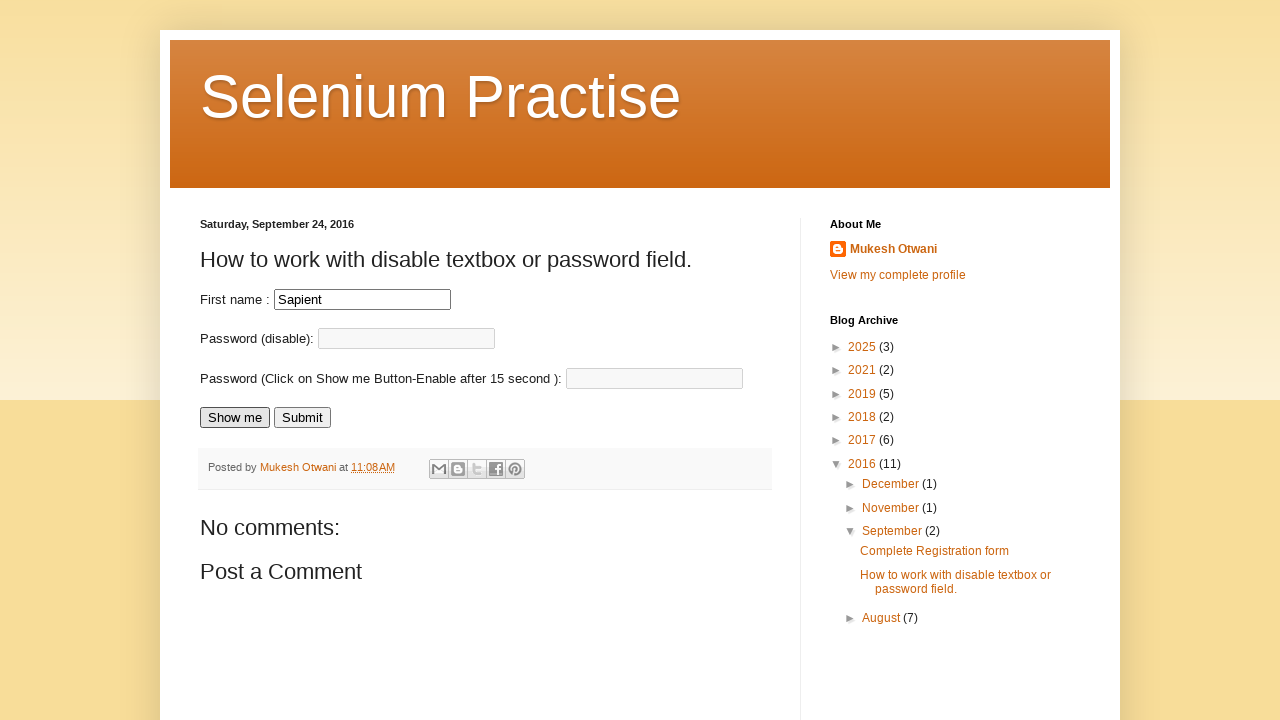